Tests registration form phone number validation with various invalid phone formats including too short, too long, and wrong prefix.

Starting URL: https://alada.vn/tai-khoan/dang-ky.html

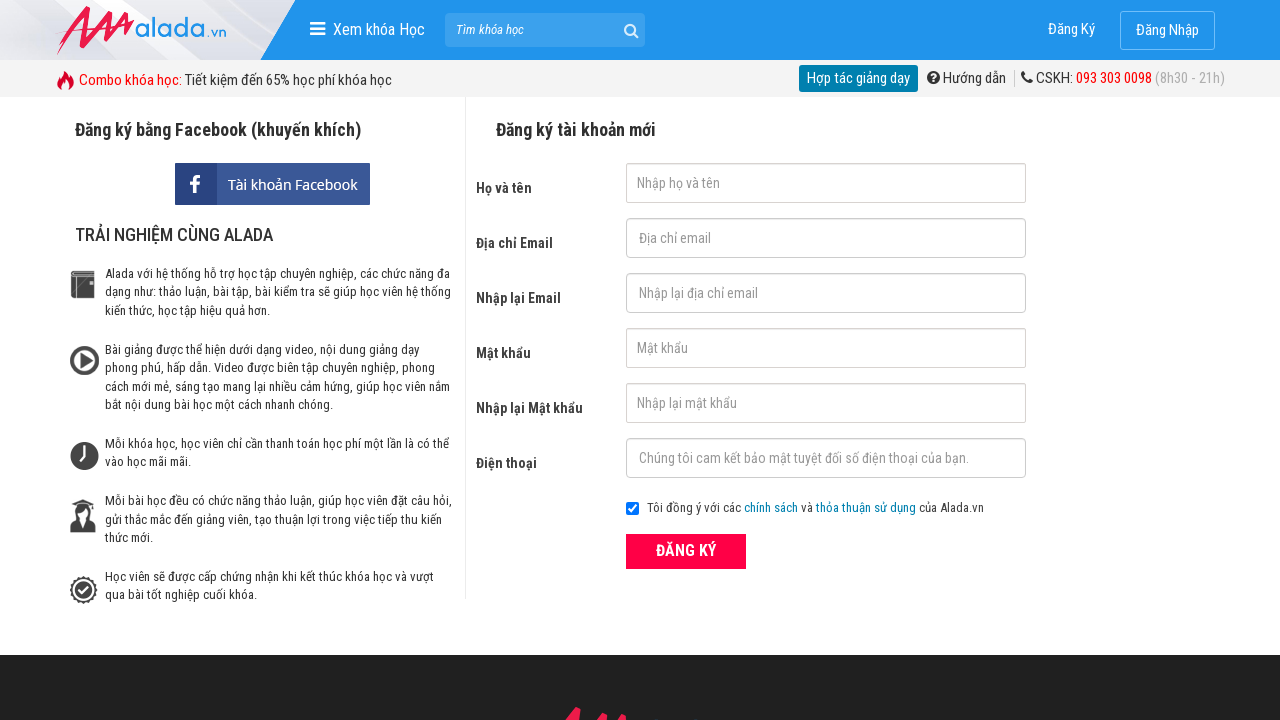

Filled firstname field with 'John Wick' on #txtFirstname
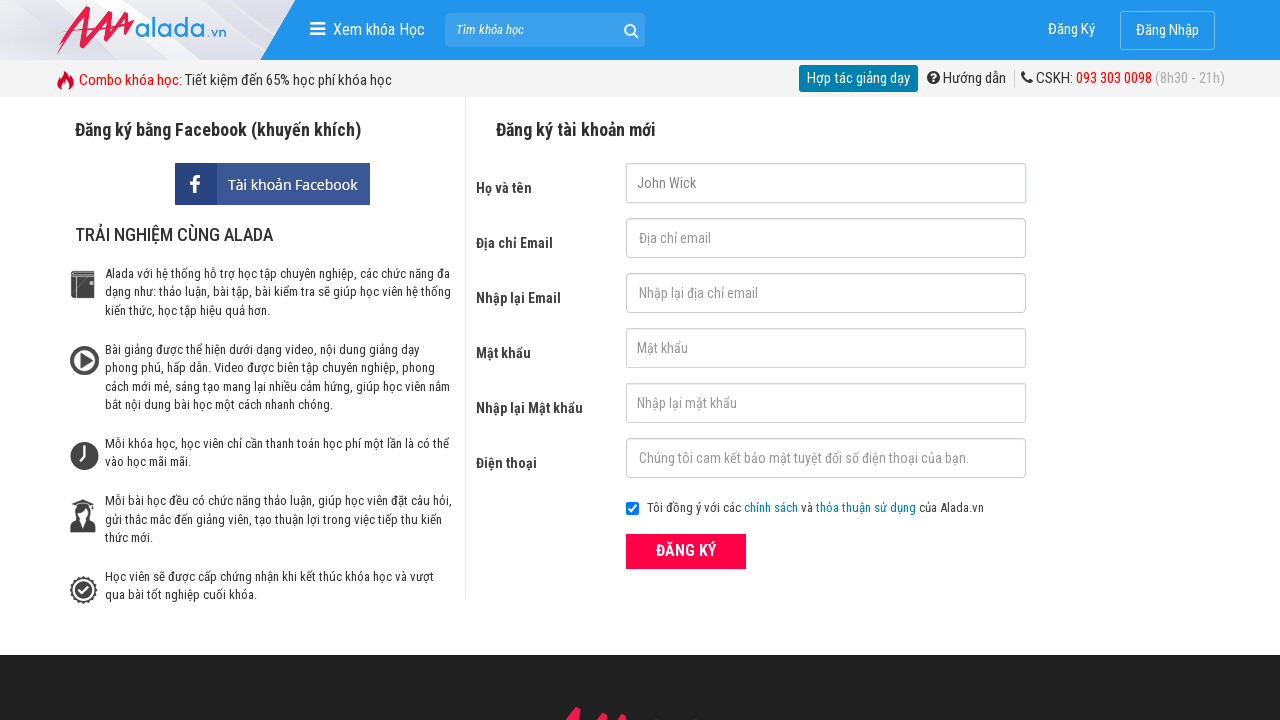

Filled email field with 'john@wick.com' on #txtEmail
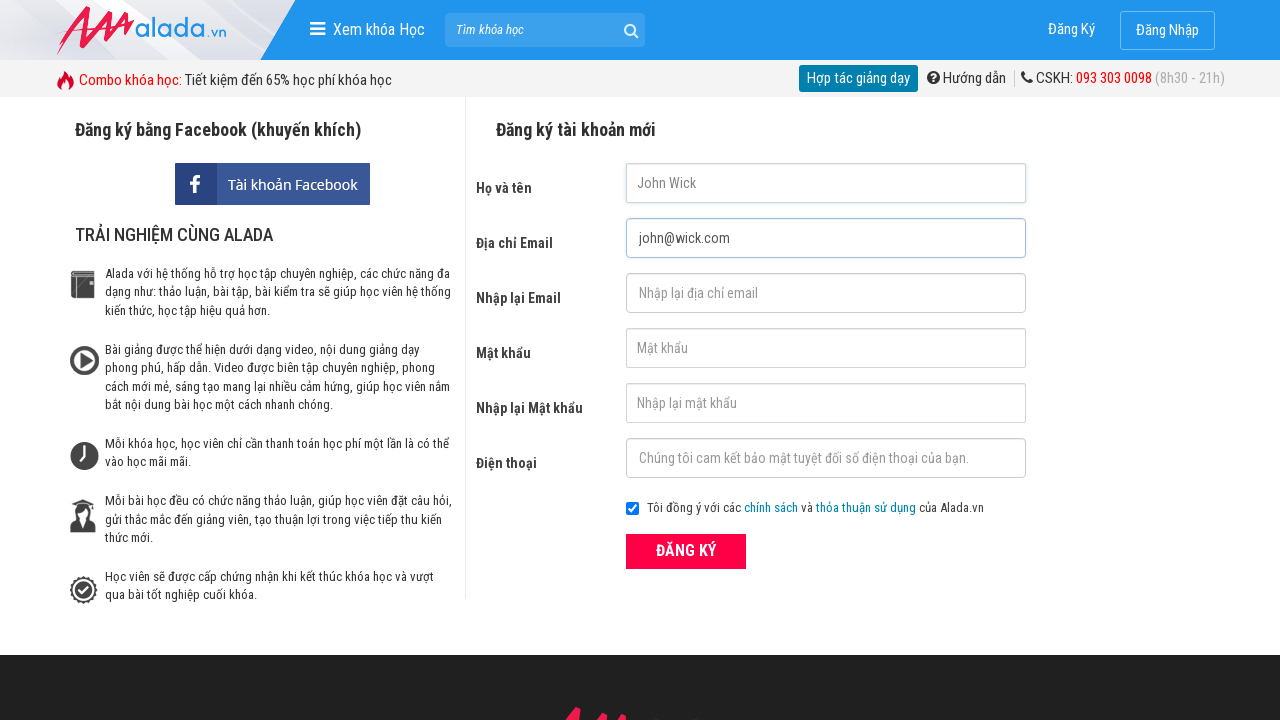

Filled confirm email field with 'john@wick.net' on #txtCEmail
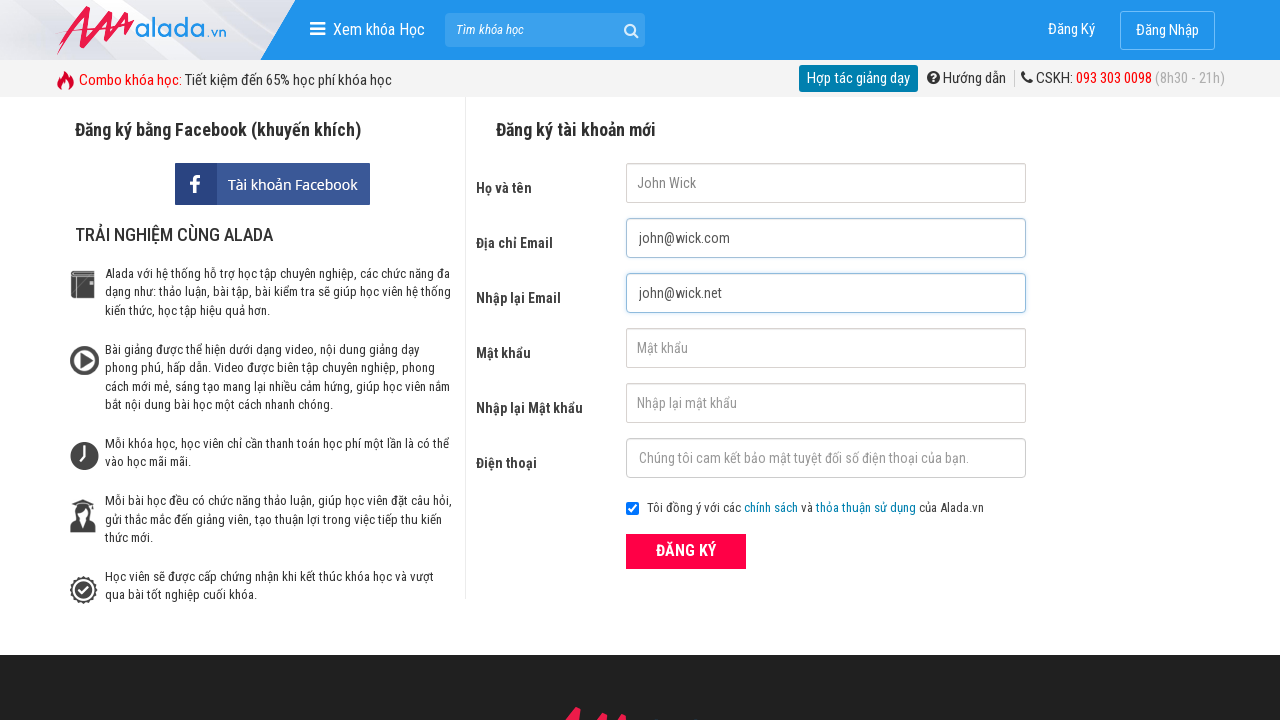

Filled password field with '123456789' on #txtPassword
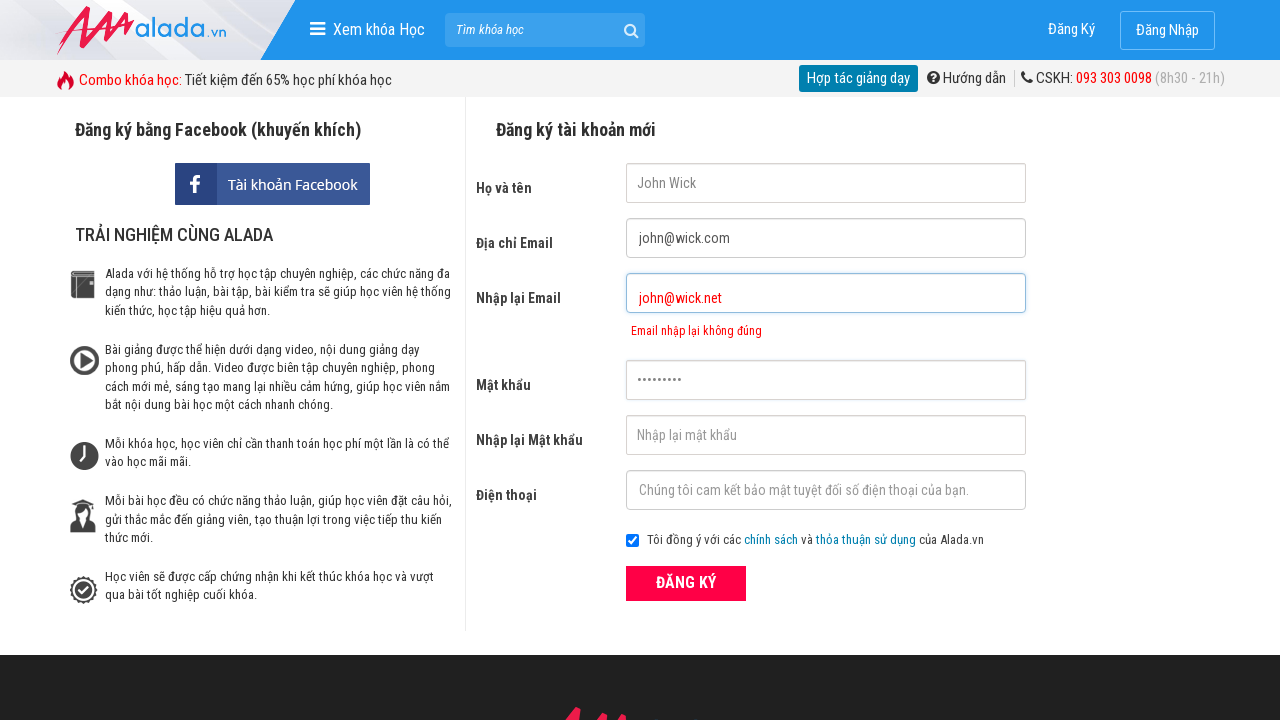

Filled confirm password field with '123456789' on #txtCPassword
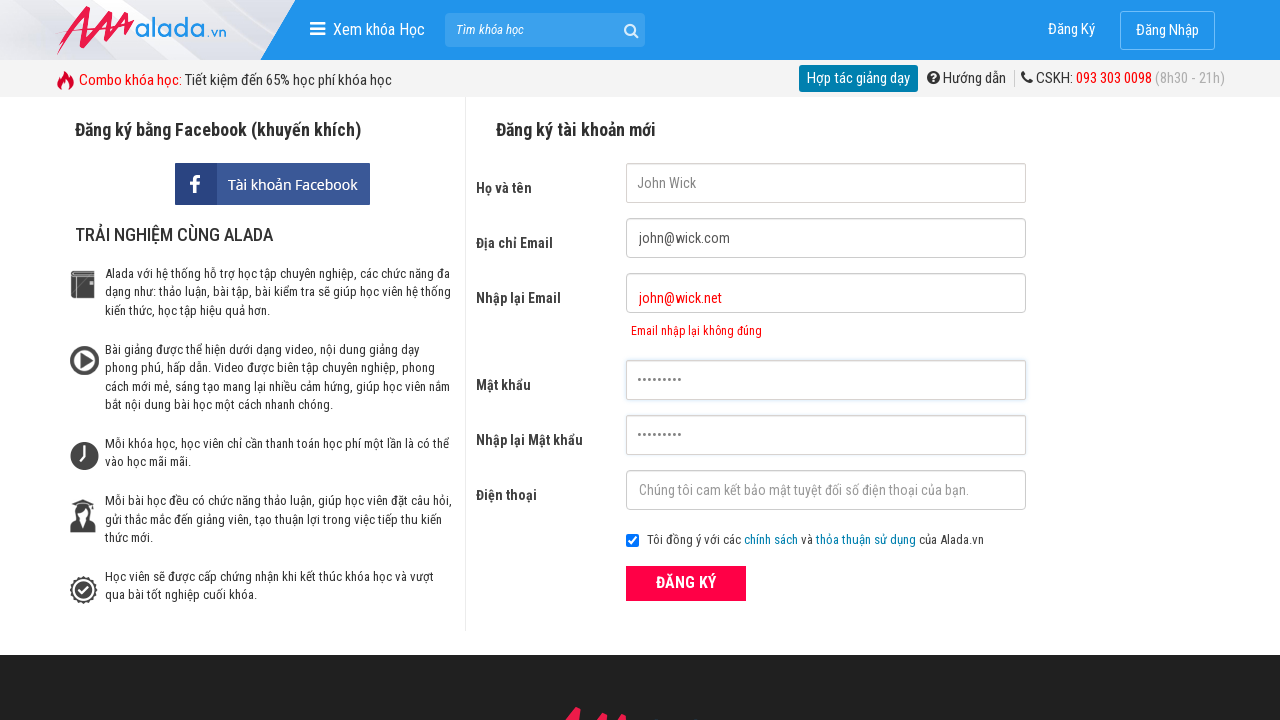

Filled phone field with too short number '012347' on #txtPhone
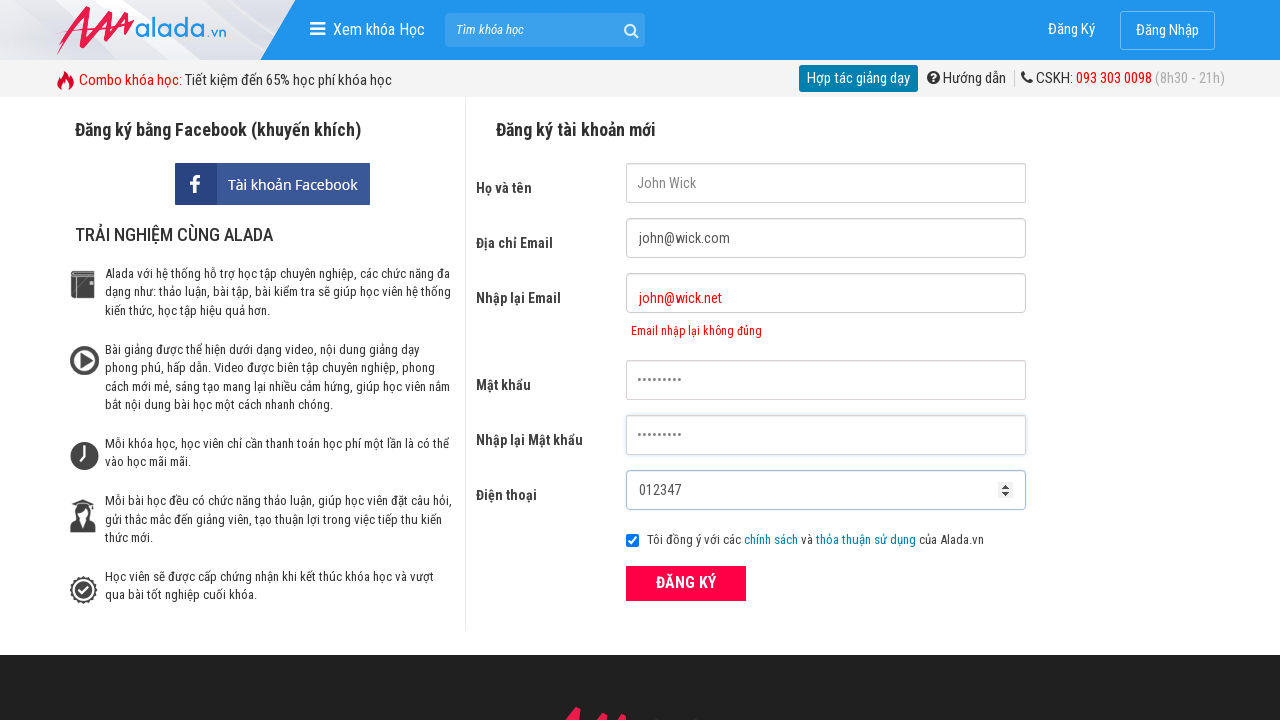

Clicked ĐĂNG KÝ button to submit registration with too short phone at (686, 583) on xpath=//form[@name='frmLogin']//button[text()='ĐĂNG KÝ']
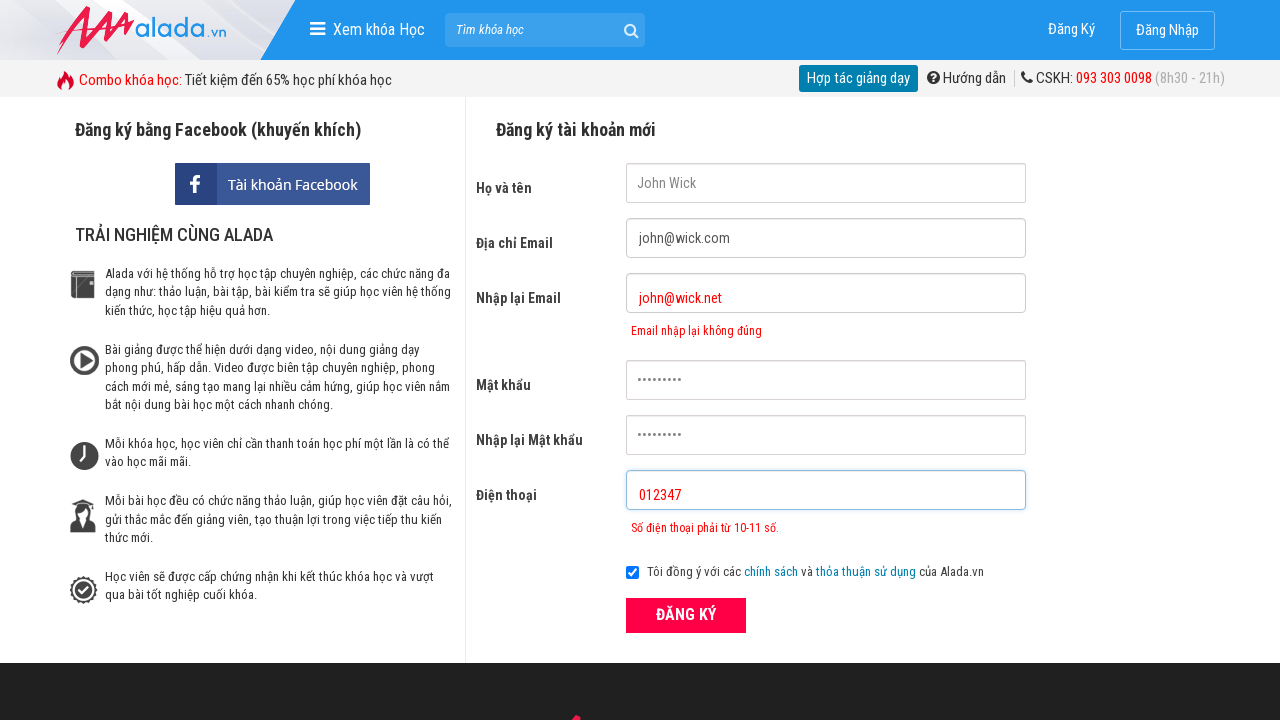

Phone error message appeared for too short phone number
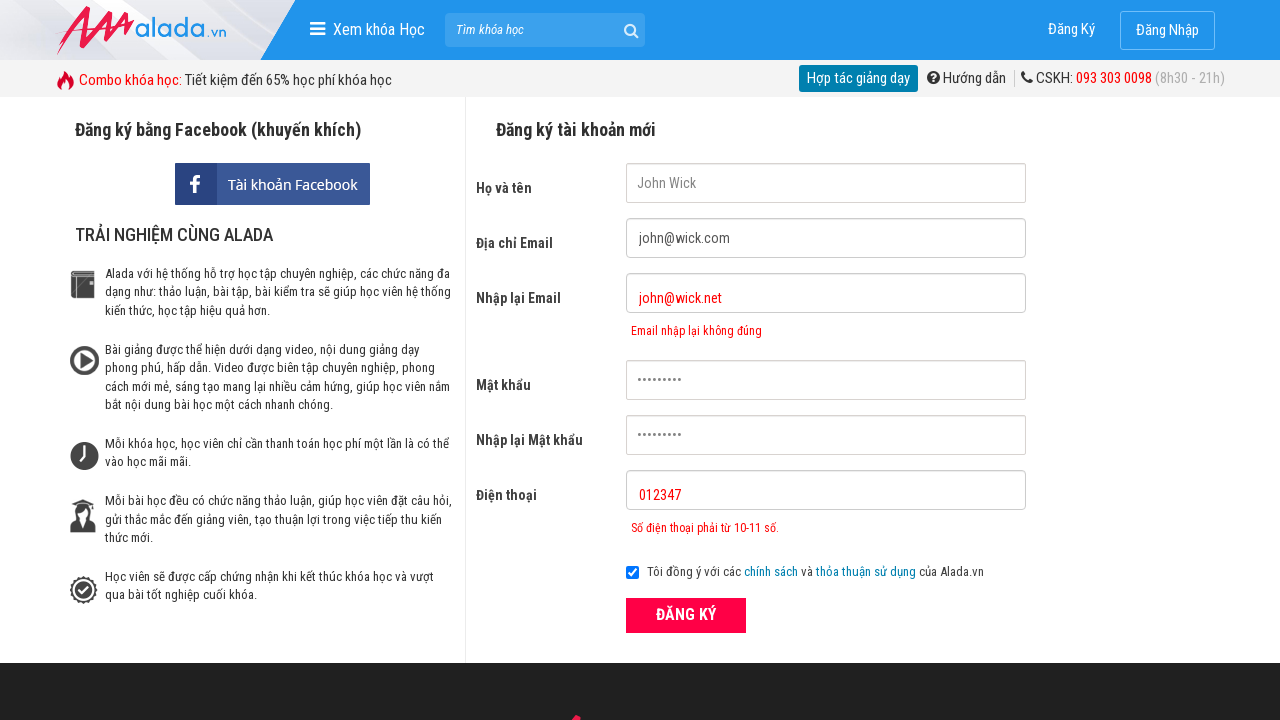

Cleared phone field on #txtPhone
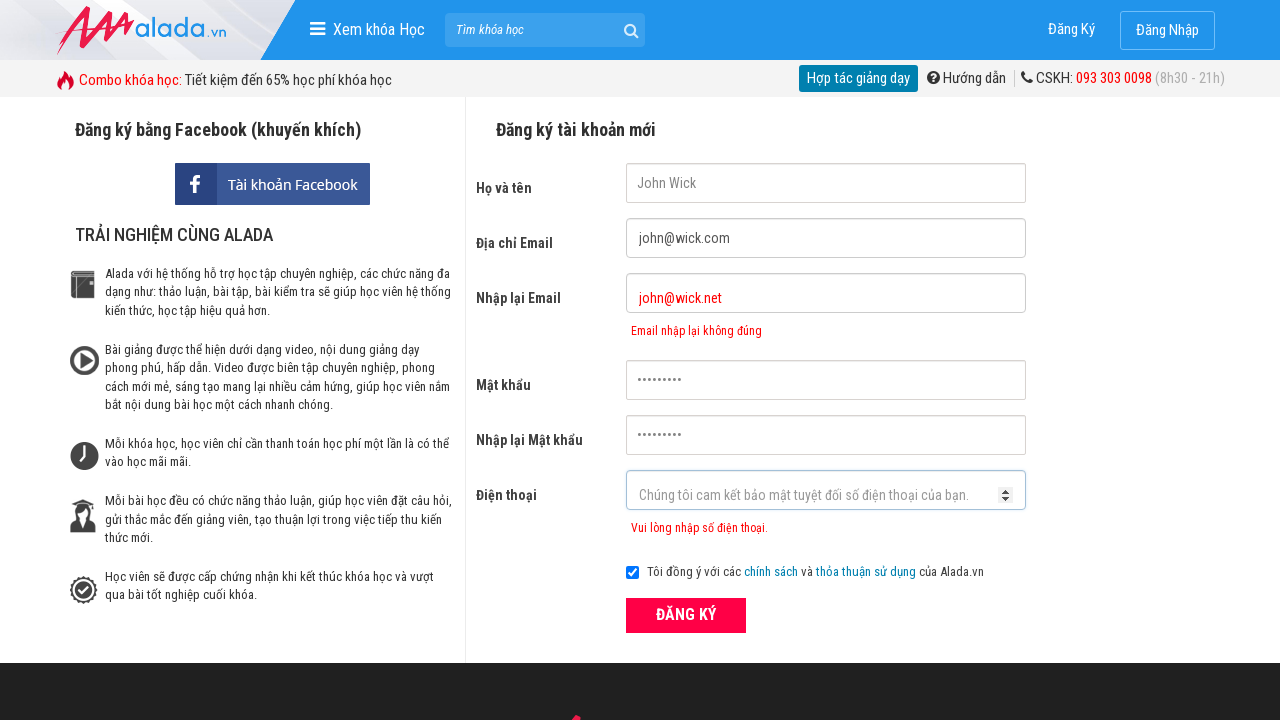

Filled phone field with too long number '0123456445543' on #txtPhone
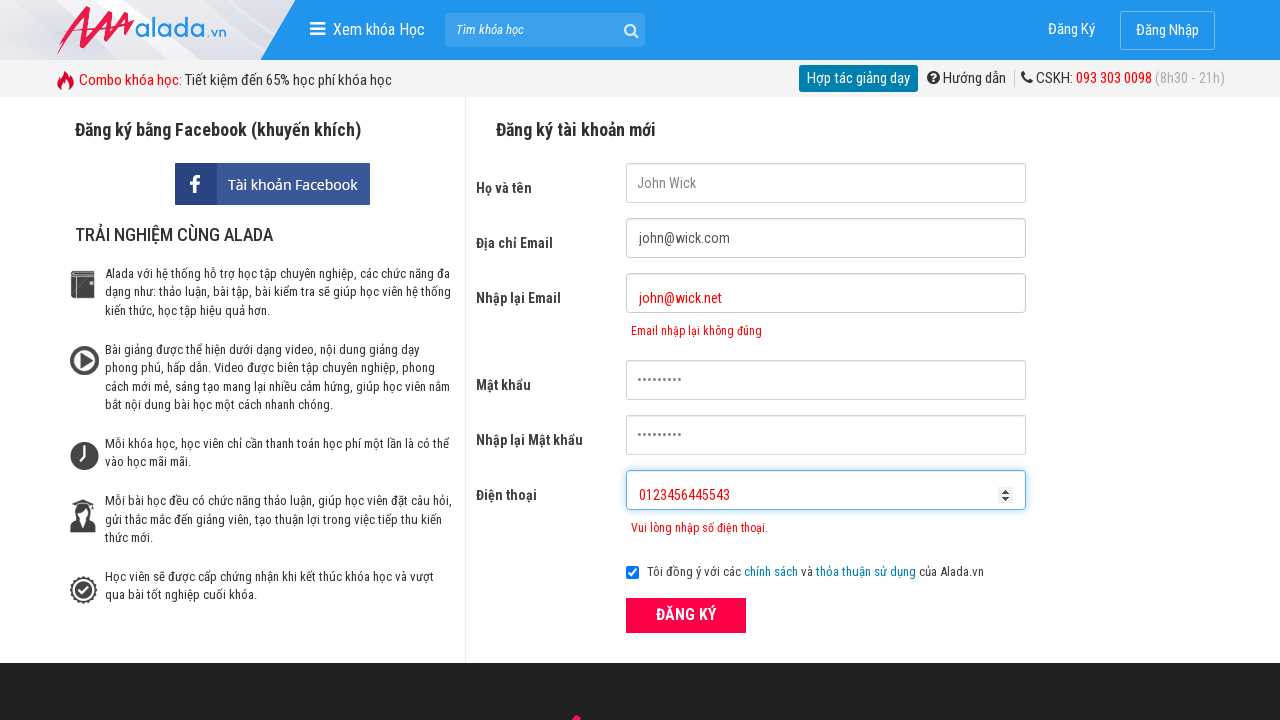

Clicked ĐĂNG KÝ button to submit registration with too long phone at (686, 615) on xpath=//form[@name='frmLogin']//button[text()='ĐĂNG KÝ']
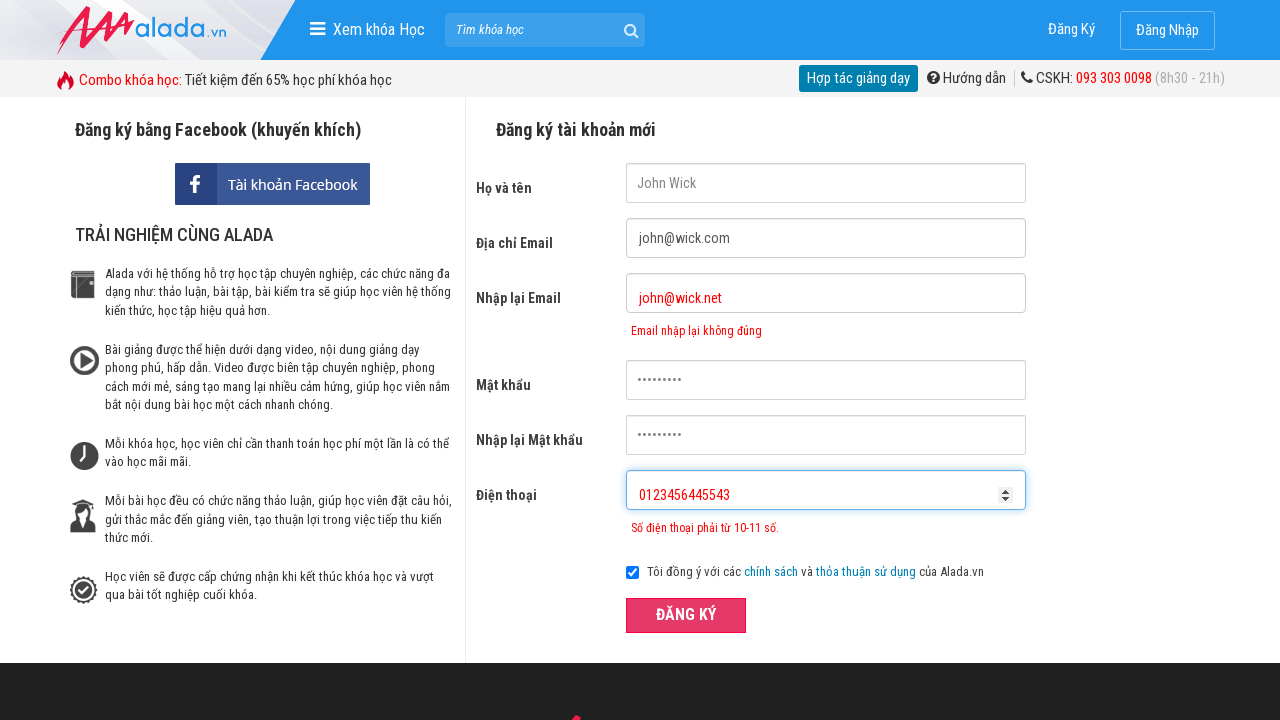

Phone error message appeared for too long phone number
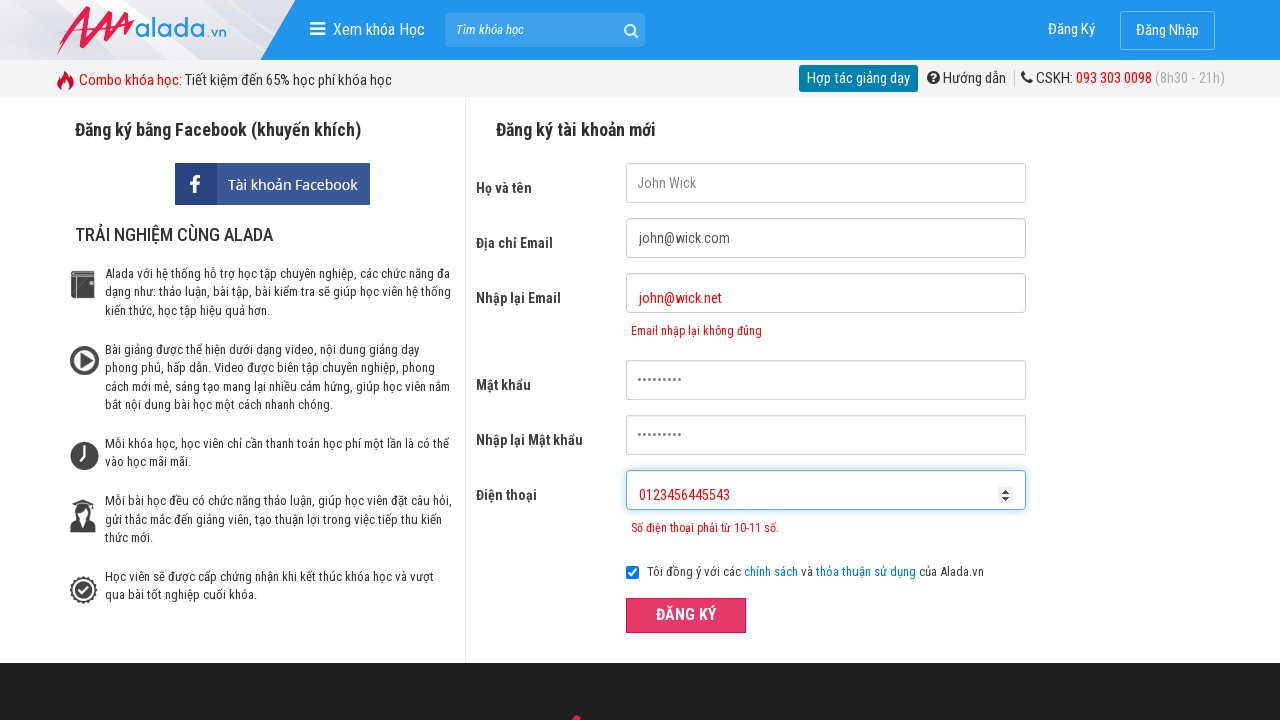

Cleared phone field on #txtPhone
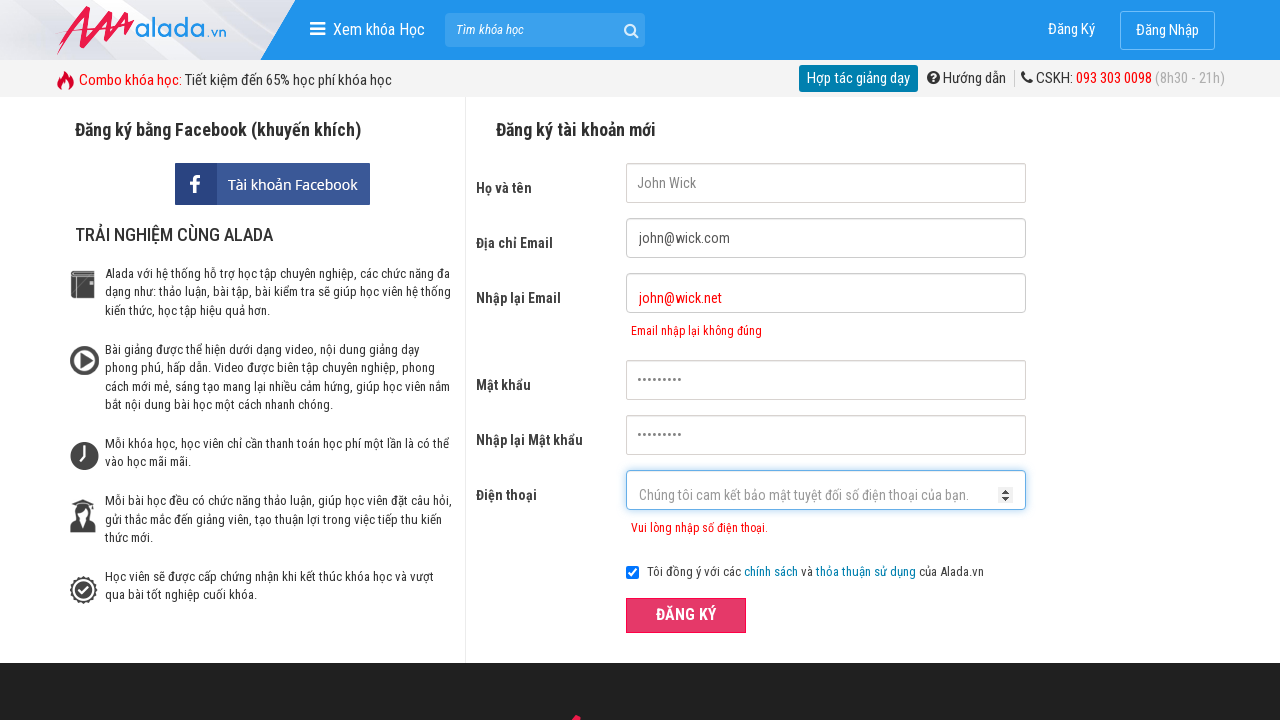

Filled phone field with invalid prefix '123456' on #txtPhone
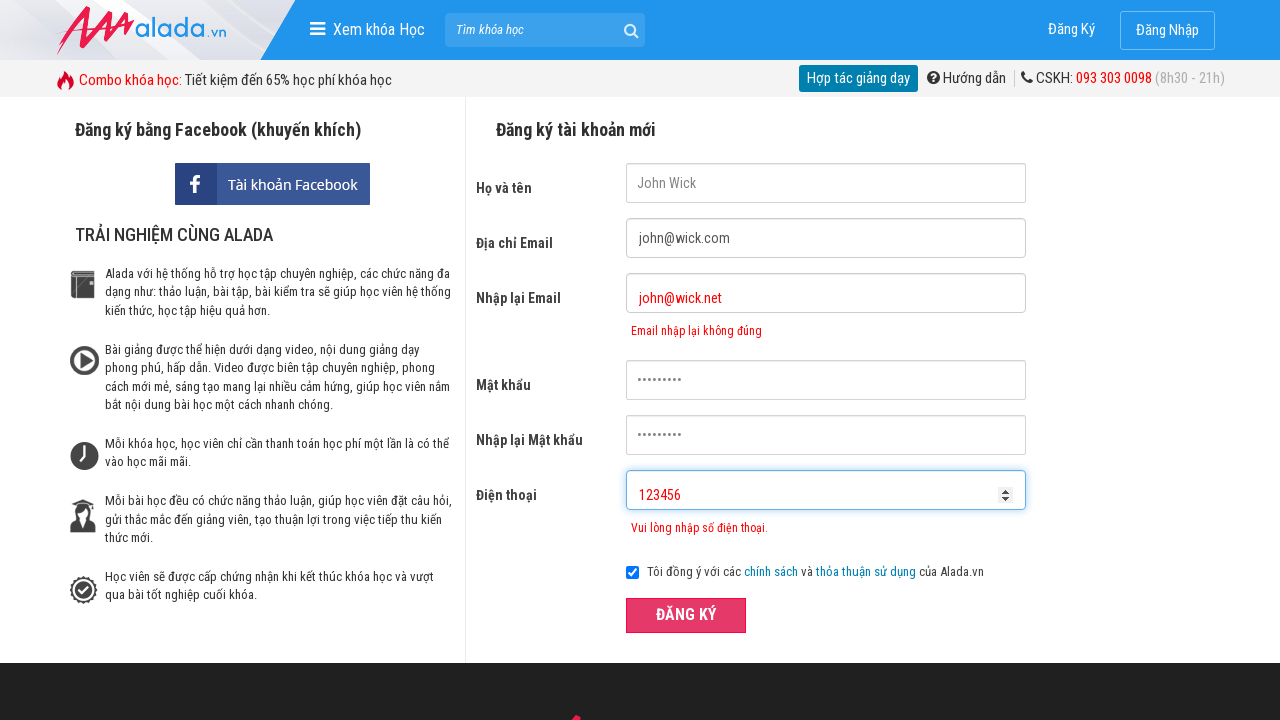

Clicked ĐĂNG KÝ button to submit registration with invalid prefix phone at (686, 615) on xpath=//form[@name='frmLogin']//button[text()='ĐĂNG KÝ']
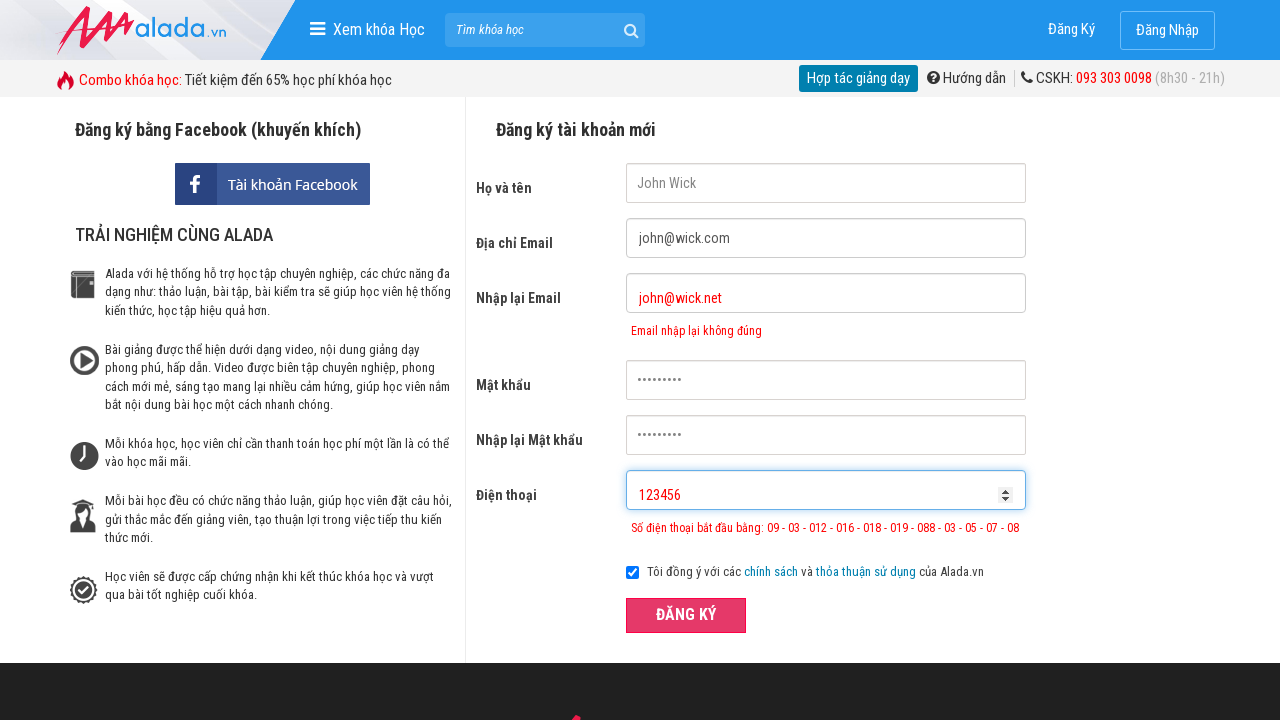

Phone error message appeared for invalid prefix phone number
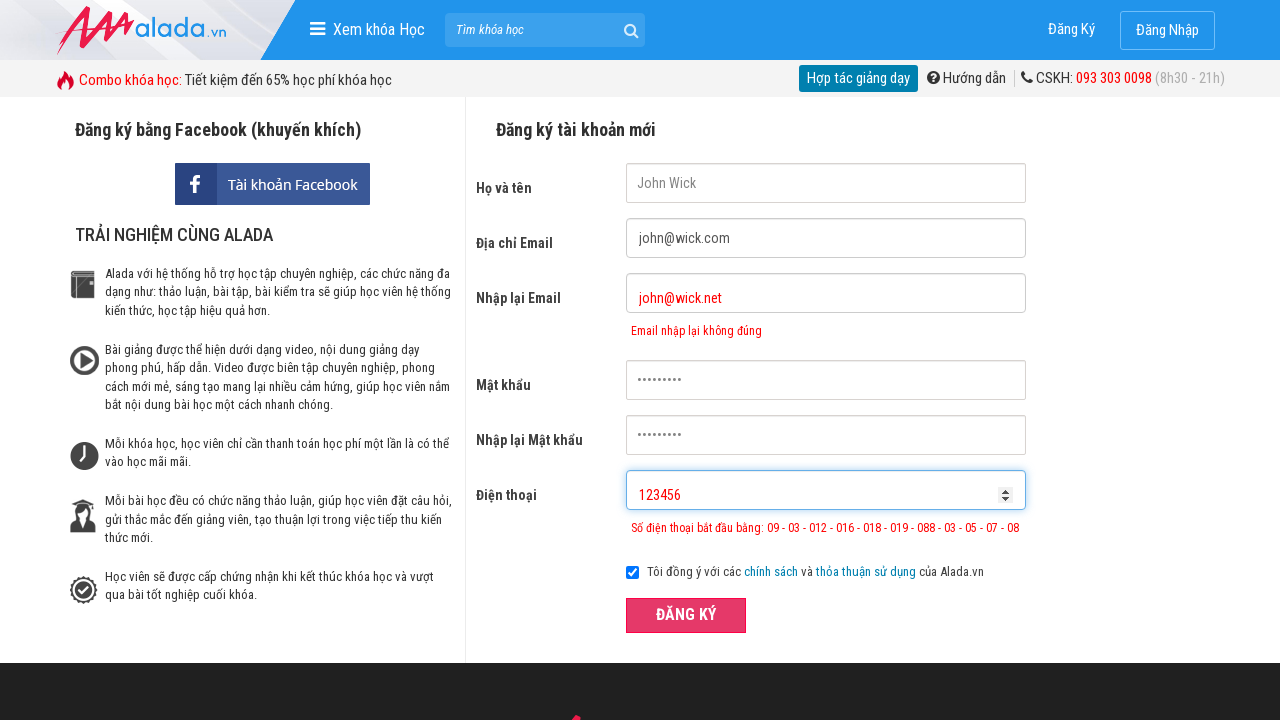

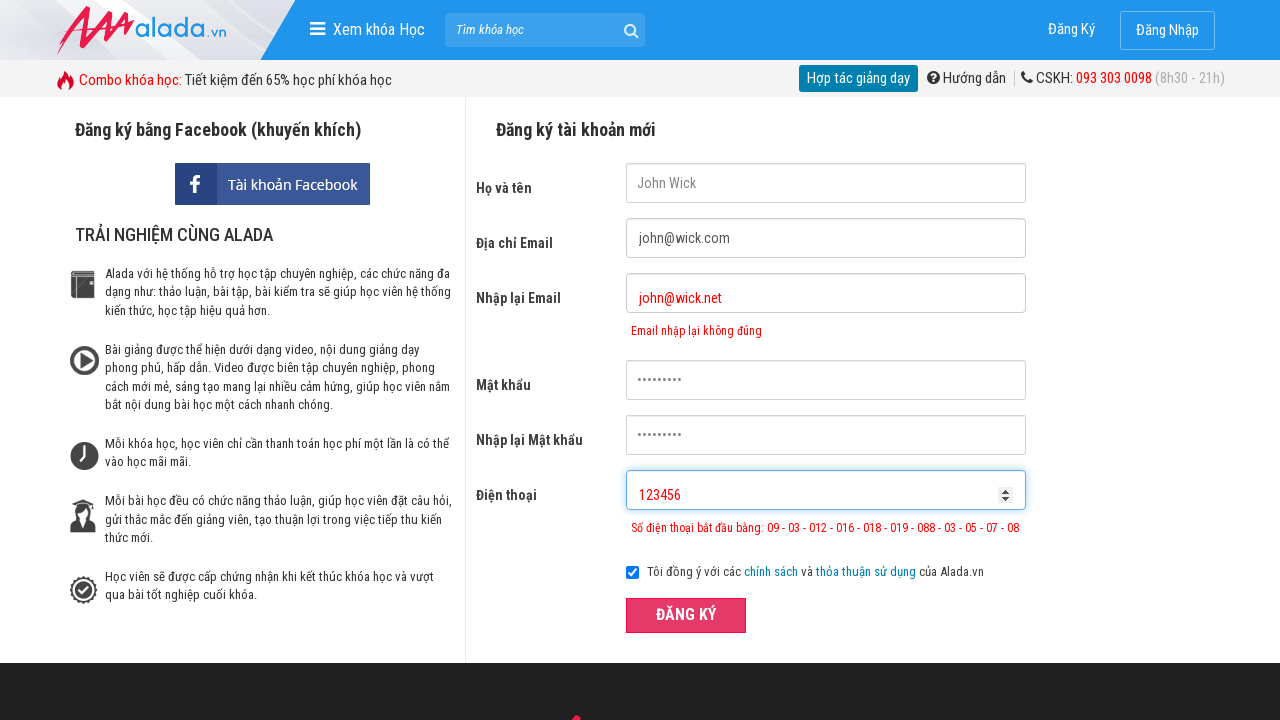